Tests accordion functionality by clicking through closed accordion sections and then navigating to a different accordion style and repeating the process

Starting URL: https://jqueryui.com/accordion/#collapsible

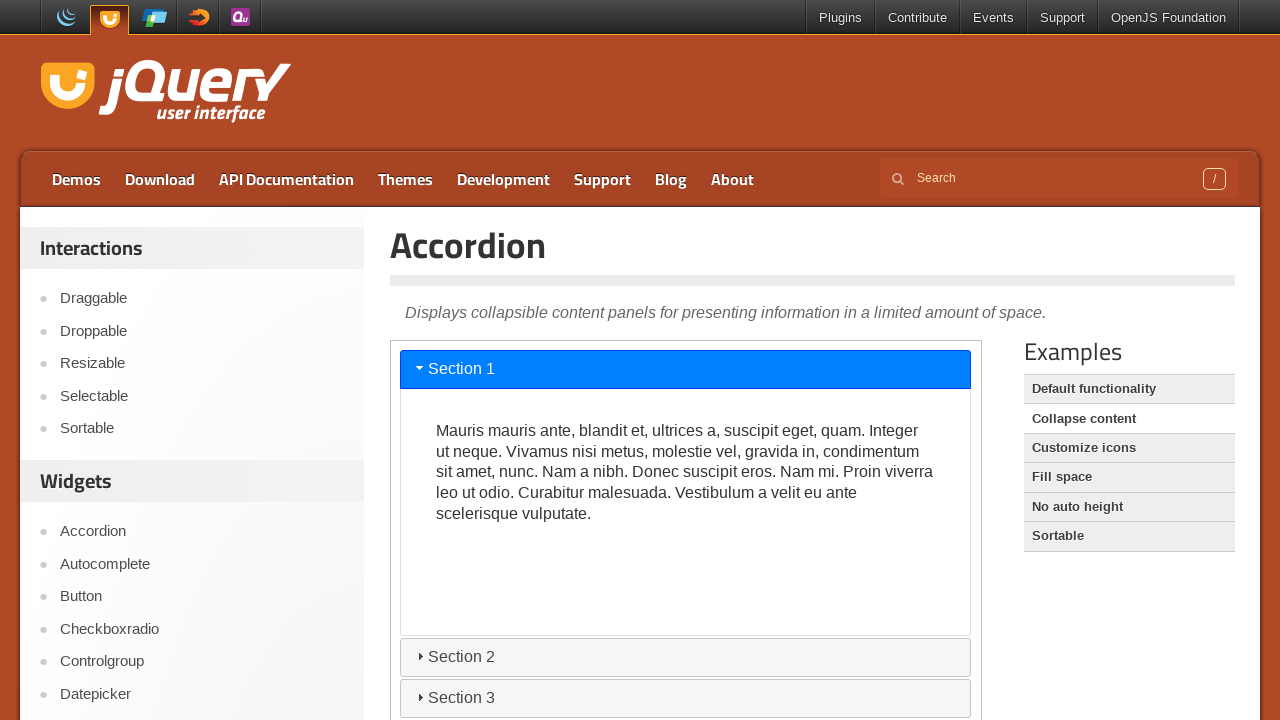

Switched to the first iframe containing the accordion
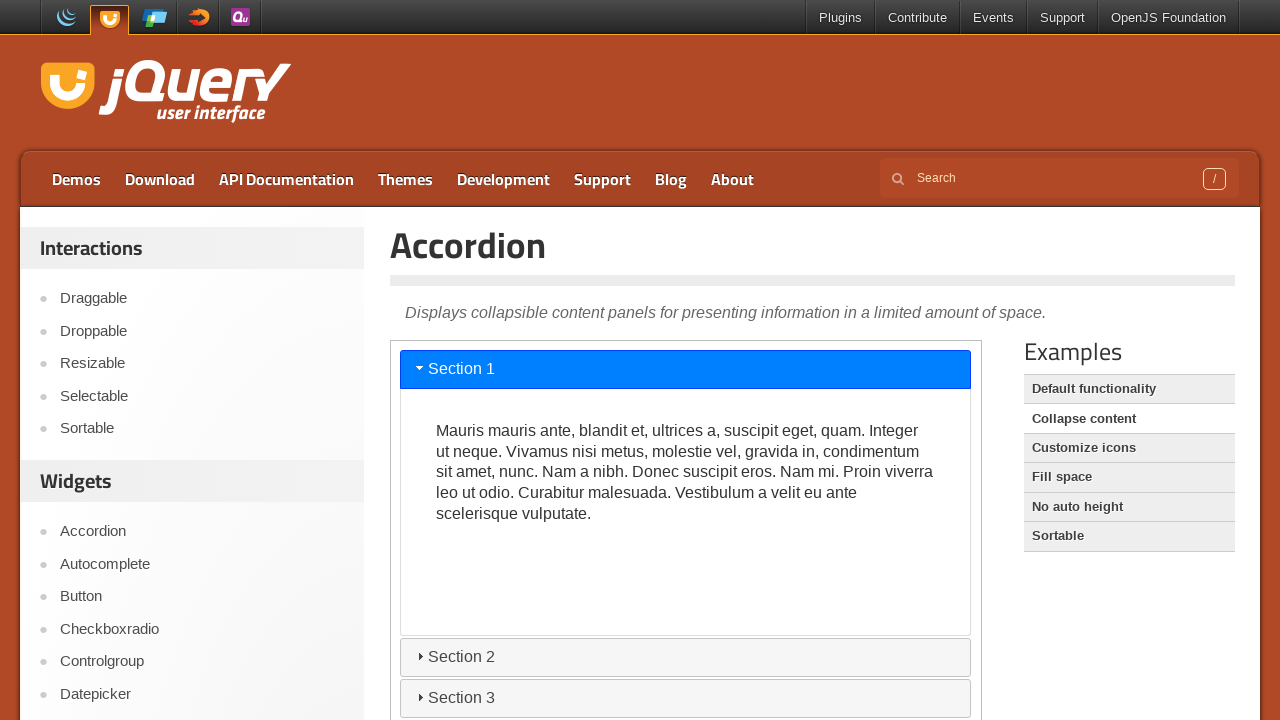

Located all closed accordion sections with triangle icon
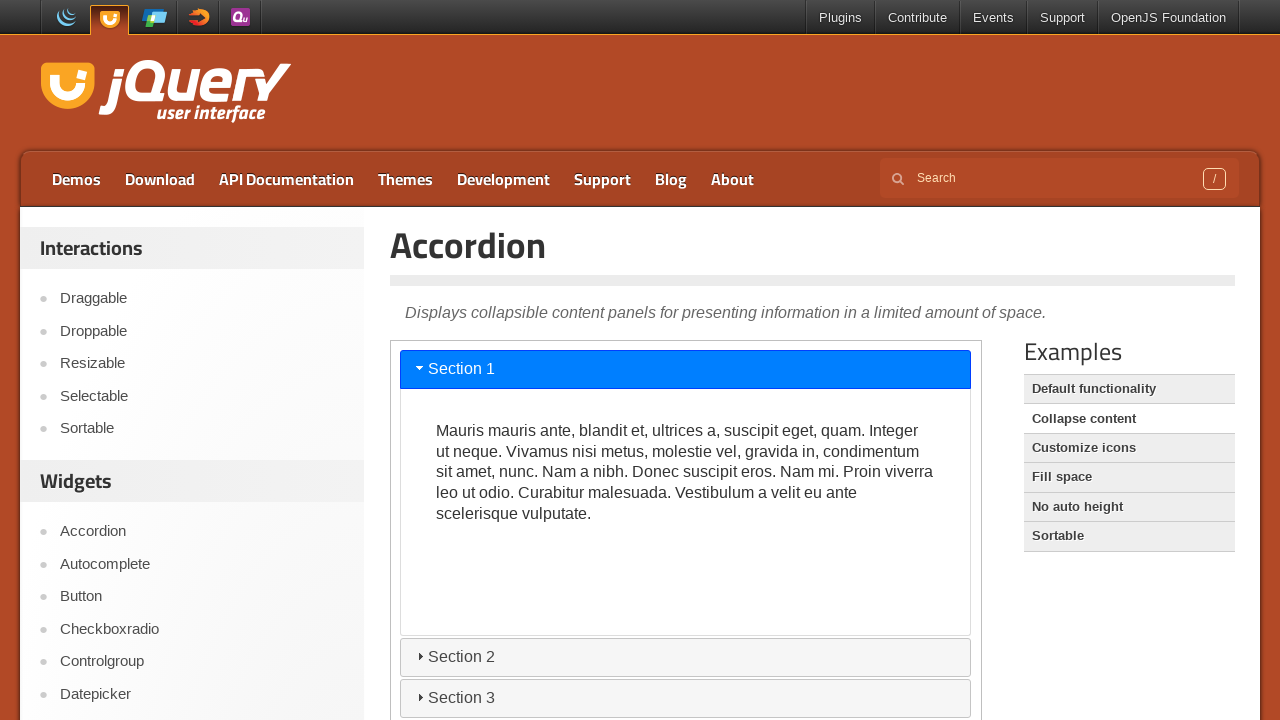

Clicked closed accordion section 1 of 3 at (420, 656) on iframe >> nth=0 >> internal:control=enter-frame >> span.ui-accordion-header-icon
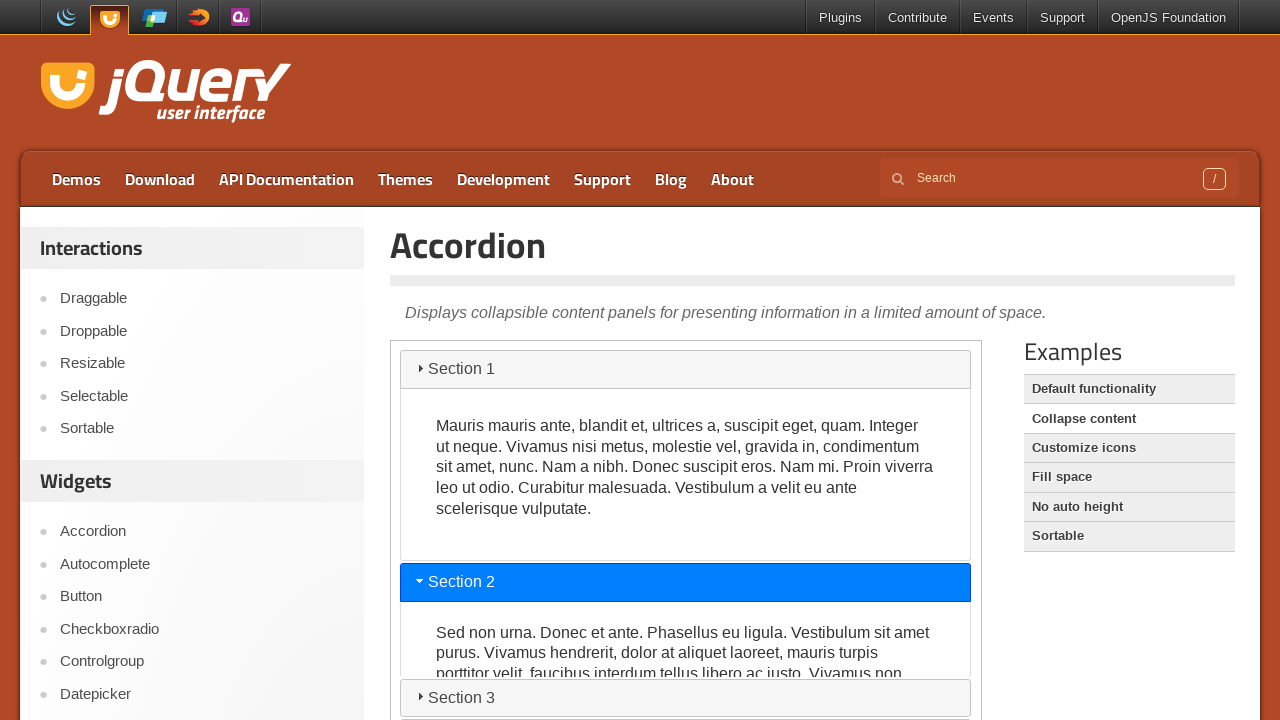

Waited 500ms for accordion section 1 to expand
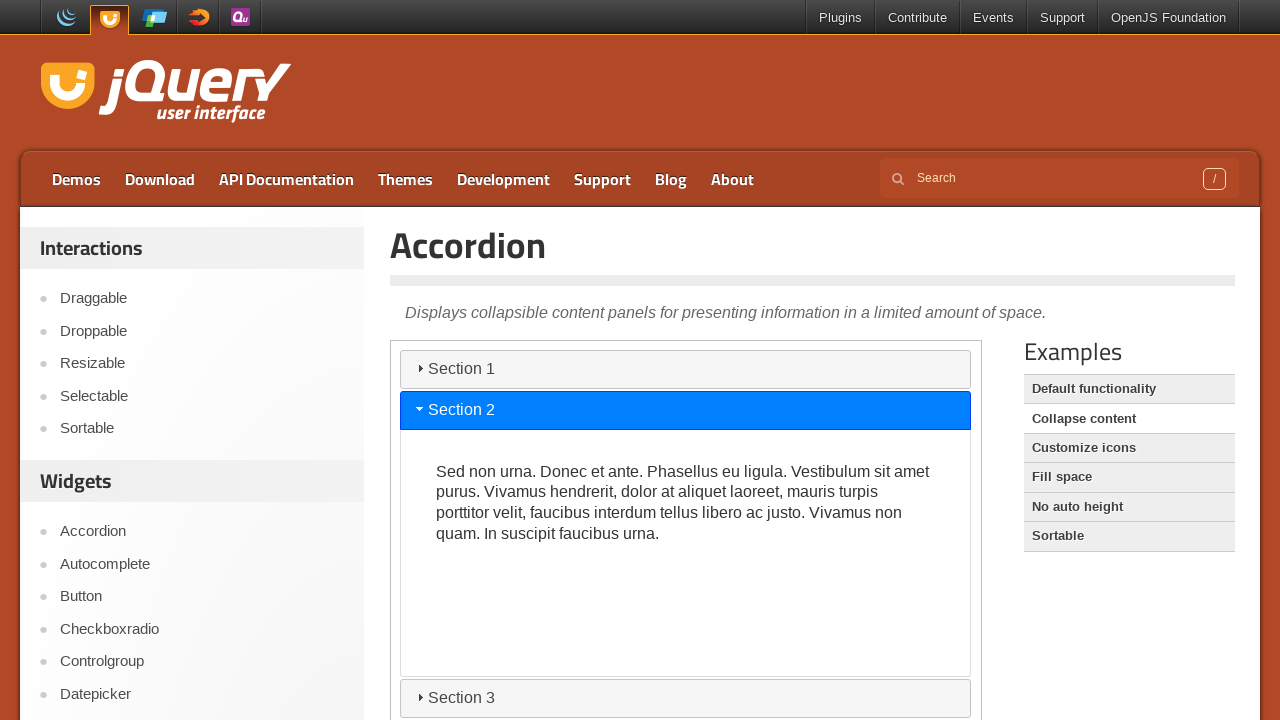

Clicked closed accordion section 2 of 3 at (420, 697) on iframe >> nth=0 >> internal:control=enter-frame >> span.ui-accordion-header-icon
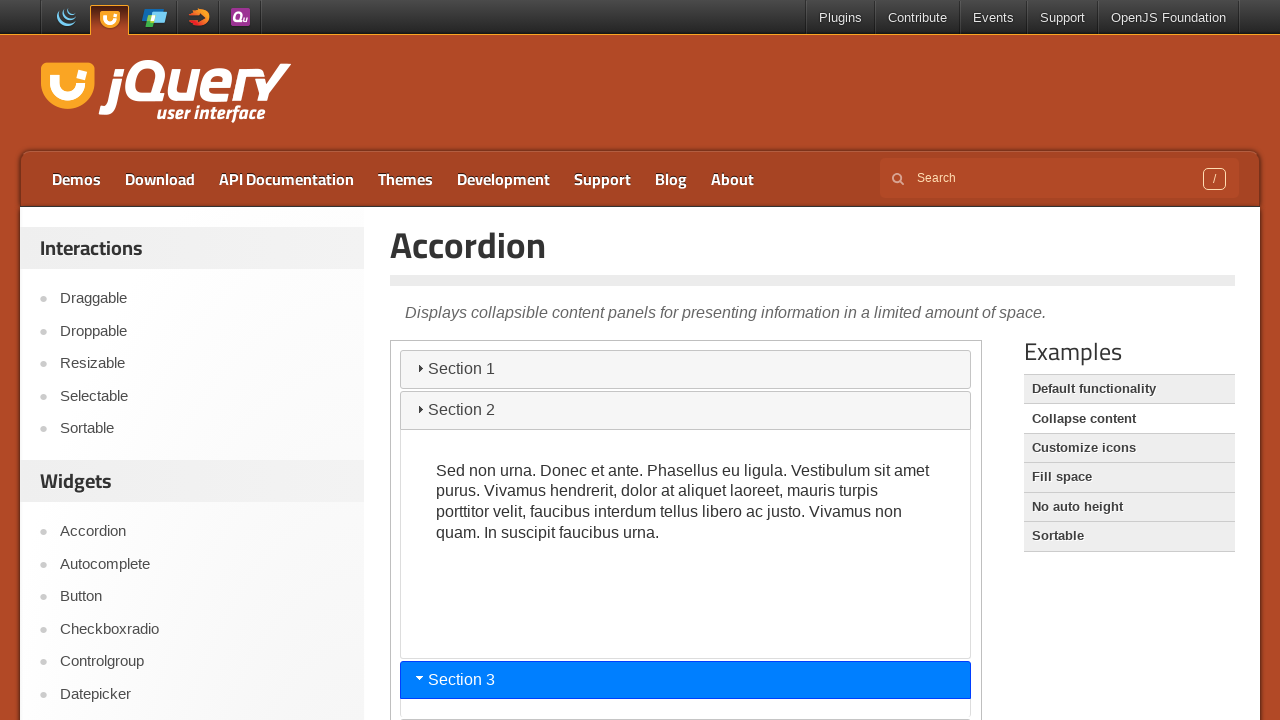

Waited 500ms for accordion section 2 to expand
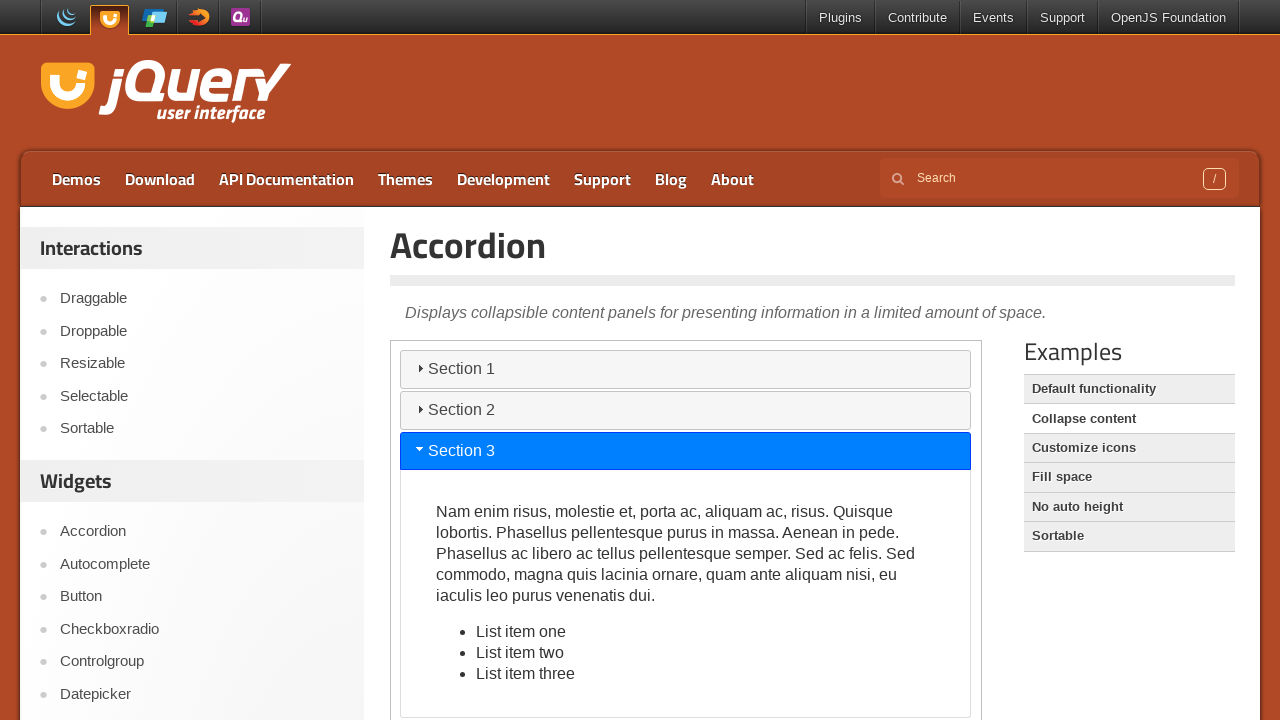

Clicked closed accordion section 3 of 3 at (420, 360) on iframe >> nth=0 >> internal:control=enter-frame >> span.ui-accordion-header-icon
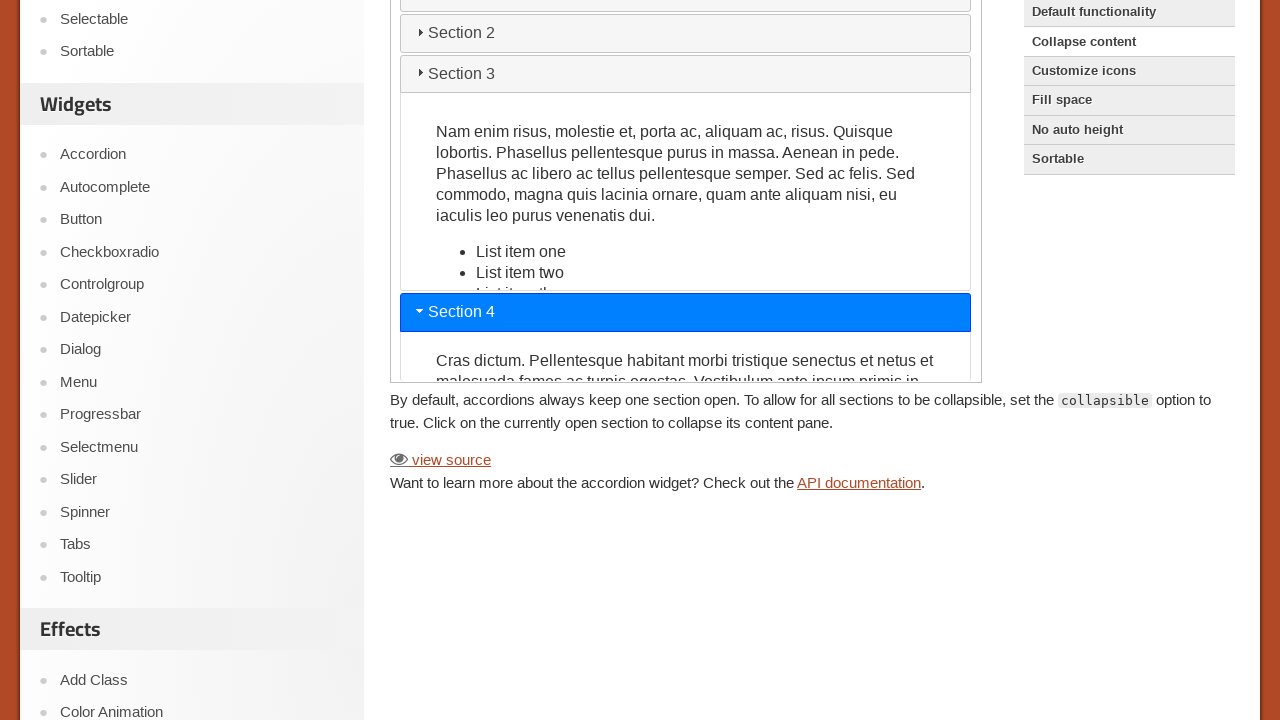

Waited 500ms for accordion section 3 to expand
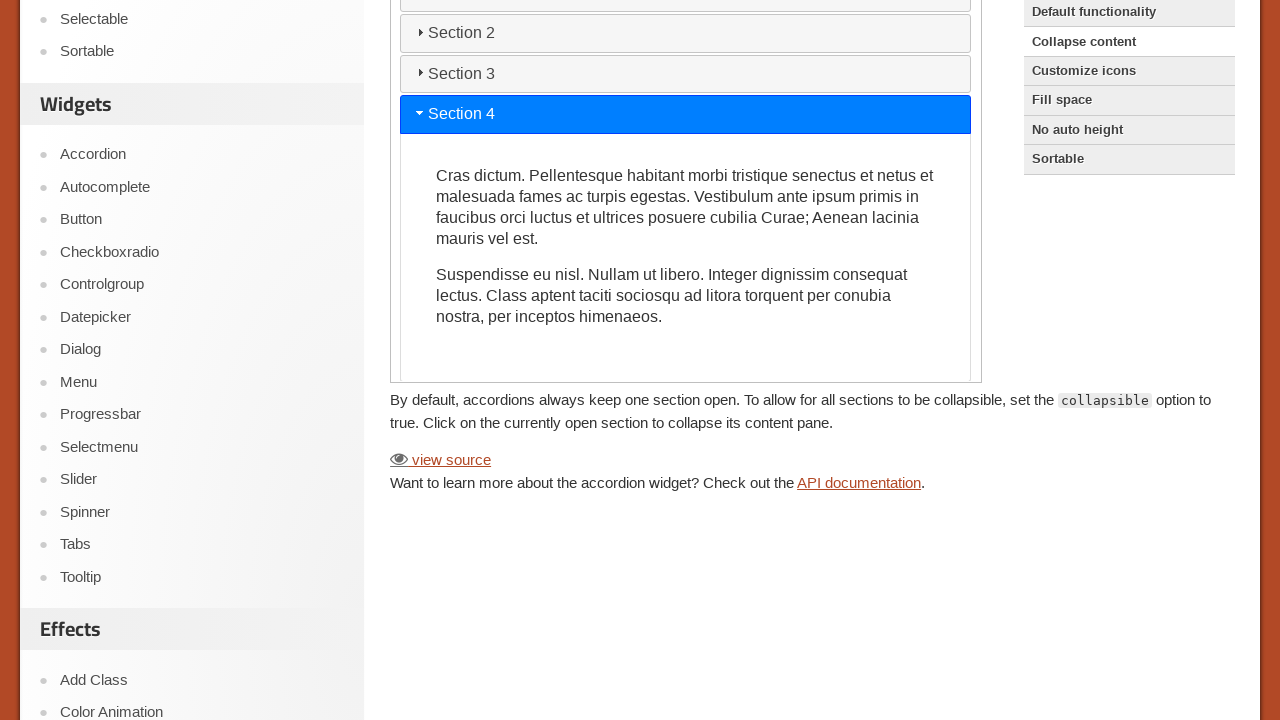

Waited 1000ms for accordion animations to complete
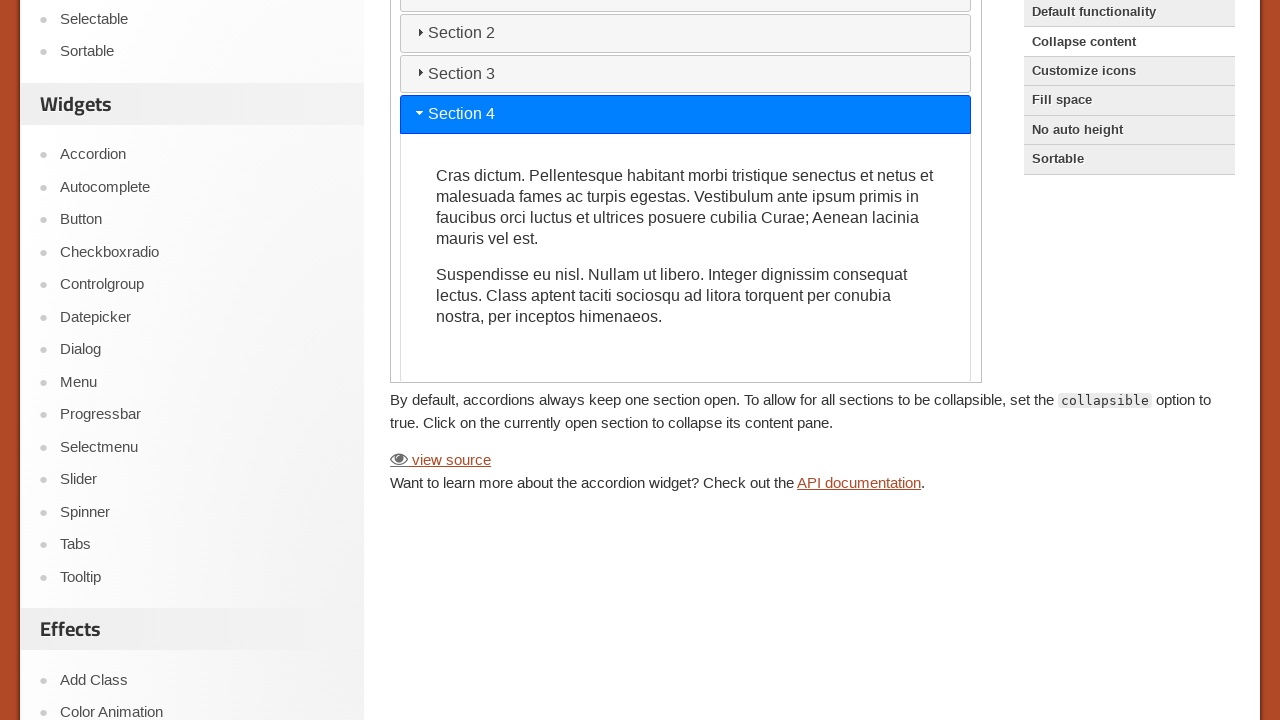

Navigated to a different accordion style example at (1129, 71) on xpath=//div[@id='content']/div[1]/ul/li[3]/a
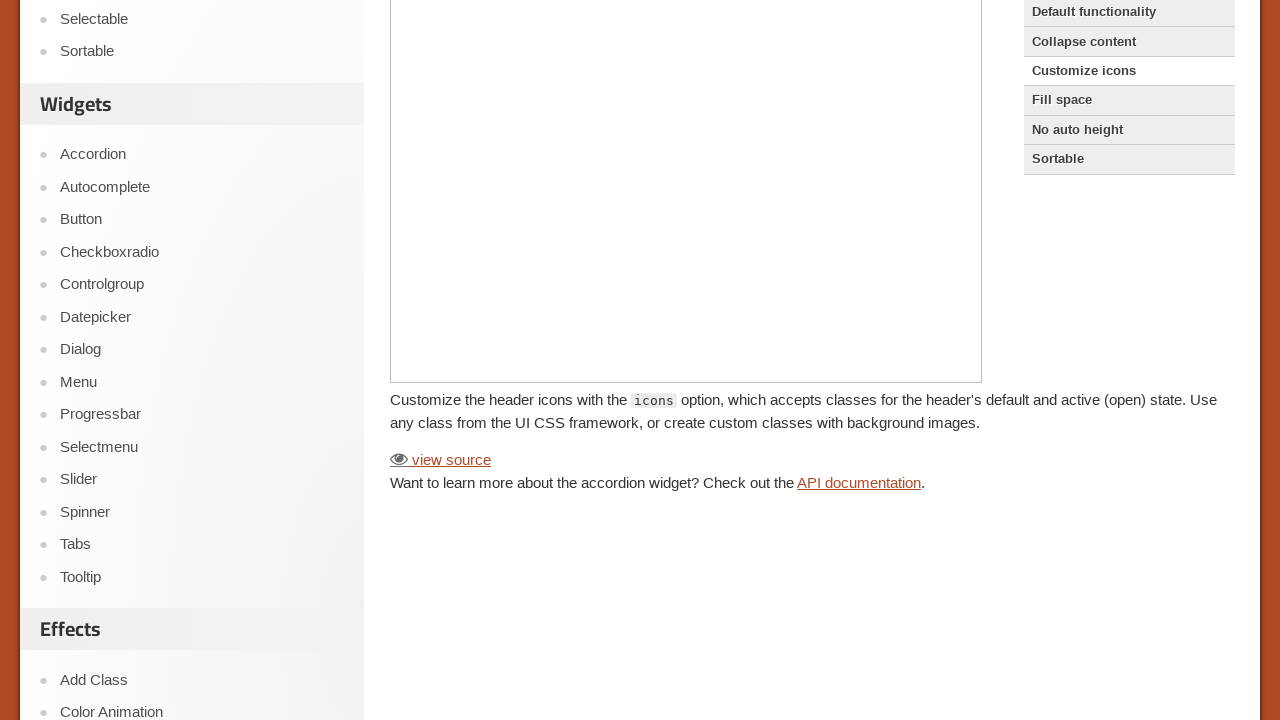

Switched to the first iframe again for new accordion style
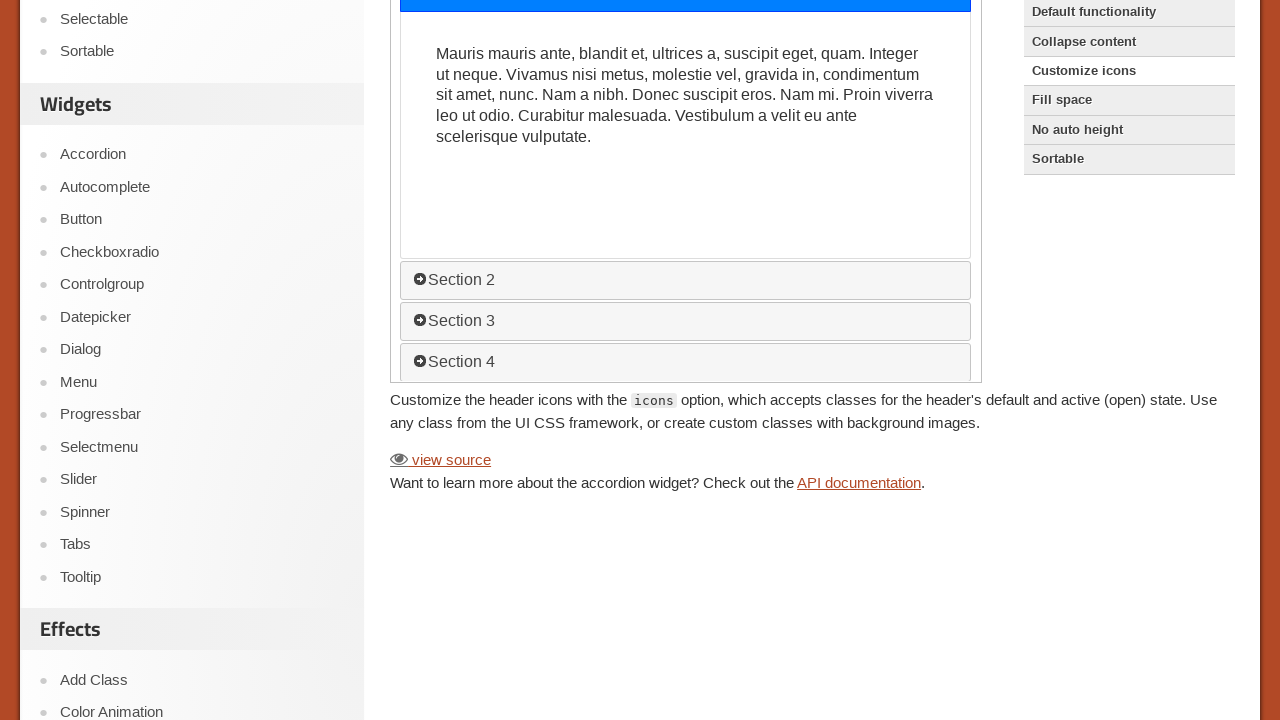

Located all closed accordion sections with circle arrow icon
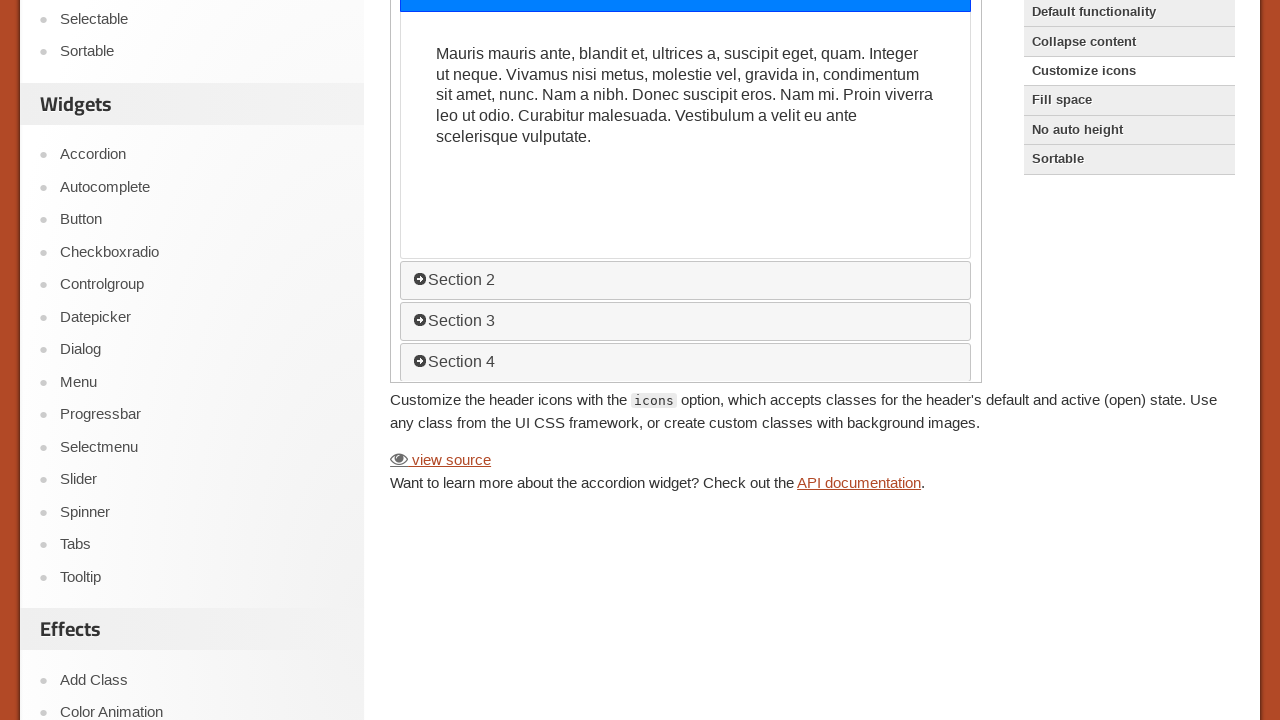

Clicked closed accordion section 1 of 3 with circle arrow icon at (420, 279) on iframe >> nth=0 >> internal:control=enter-frame >> span.ui-accordion-header-icon
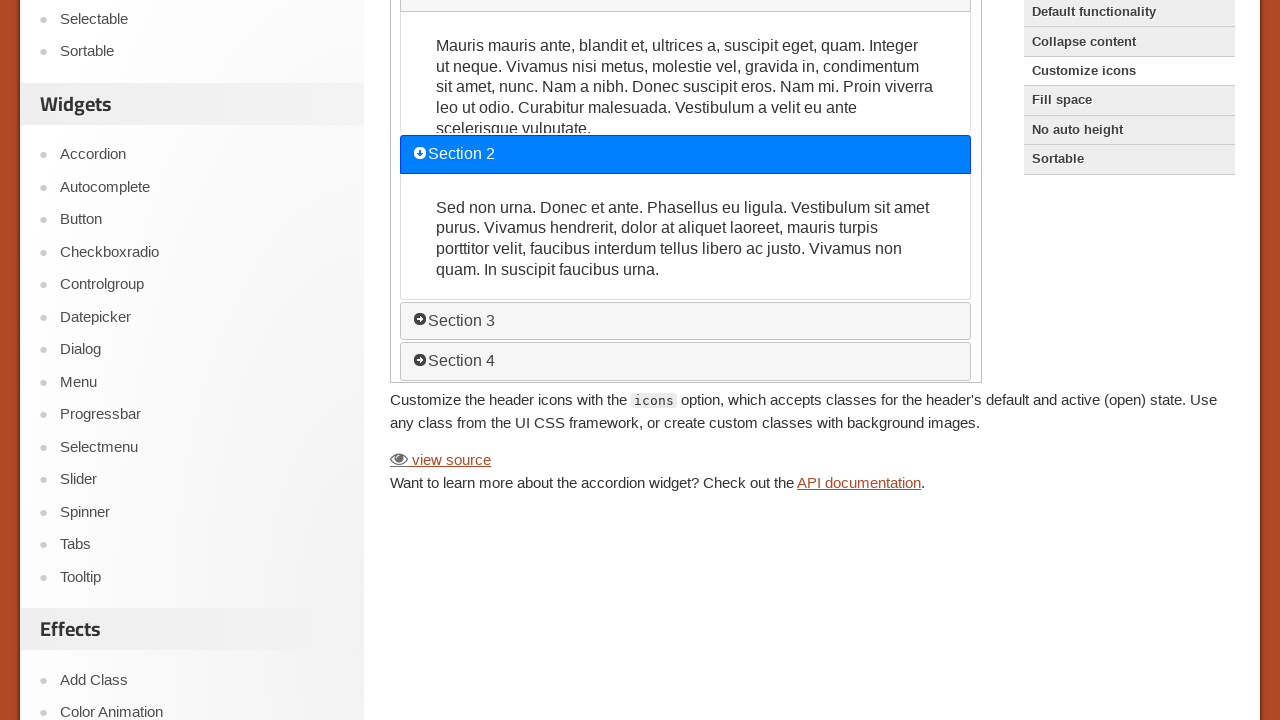

Waited 500ms for accordion section 1 to expand
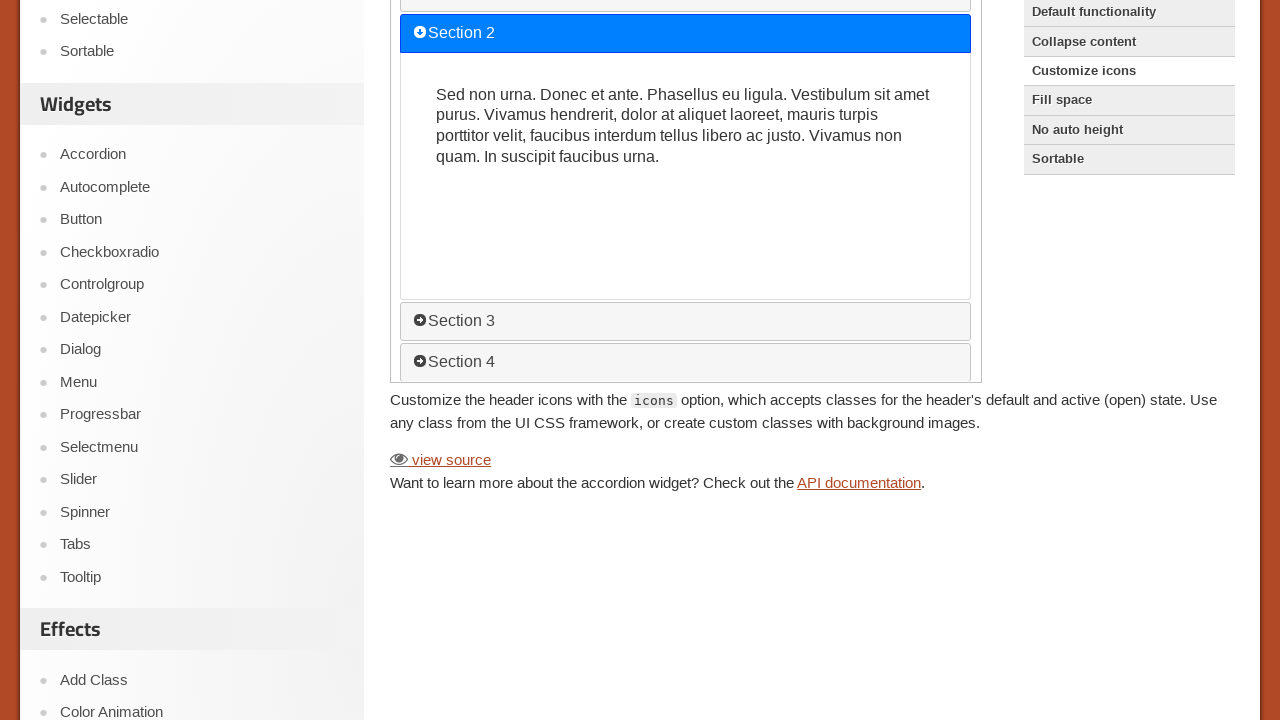

Clicked closed accordion section 2 of 3 with circle arrow icon at (420, 320) on iframe >> nth=0 >> internal:control=enter-frame >> span.ui-accordion-header-icon
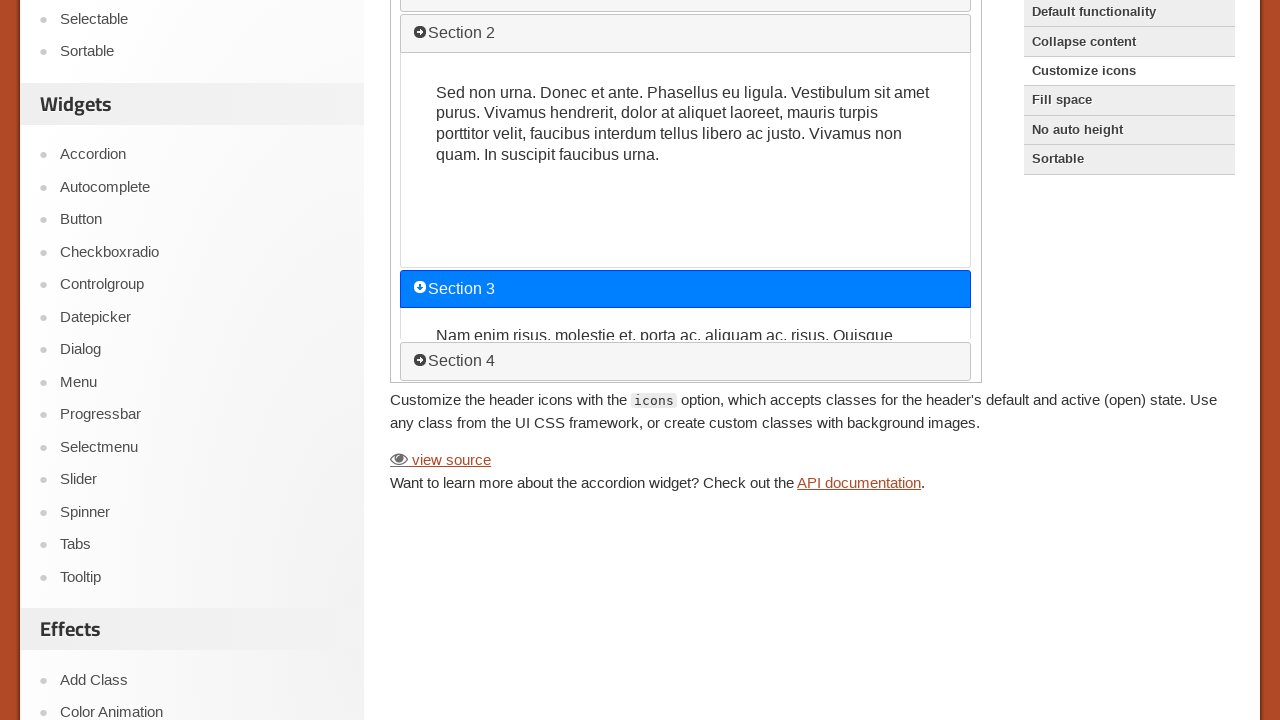

Waited 500ms for accordion section 2 to expand
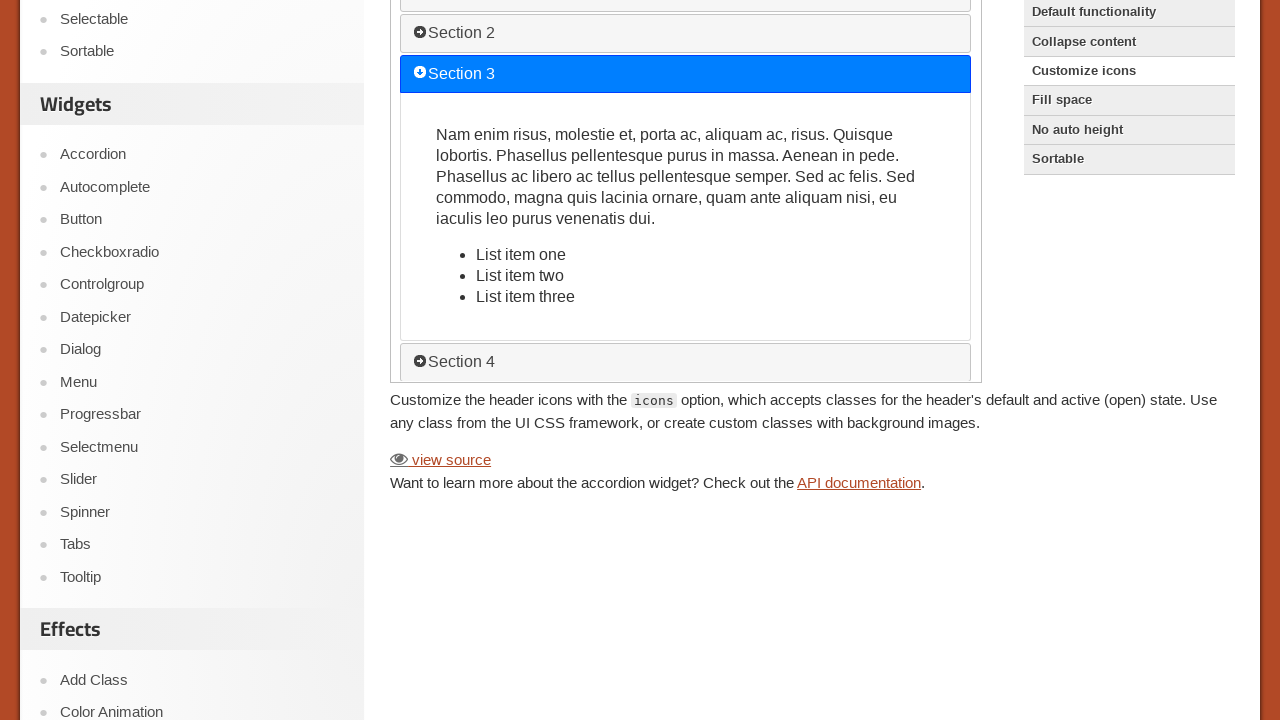

Clicked closed accordion section 3 of 3 with circle arrow icon at (420, 360) on iframe >> nth=0 >> internal:control=enter-frame >> span.ui-accordion-header-icon
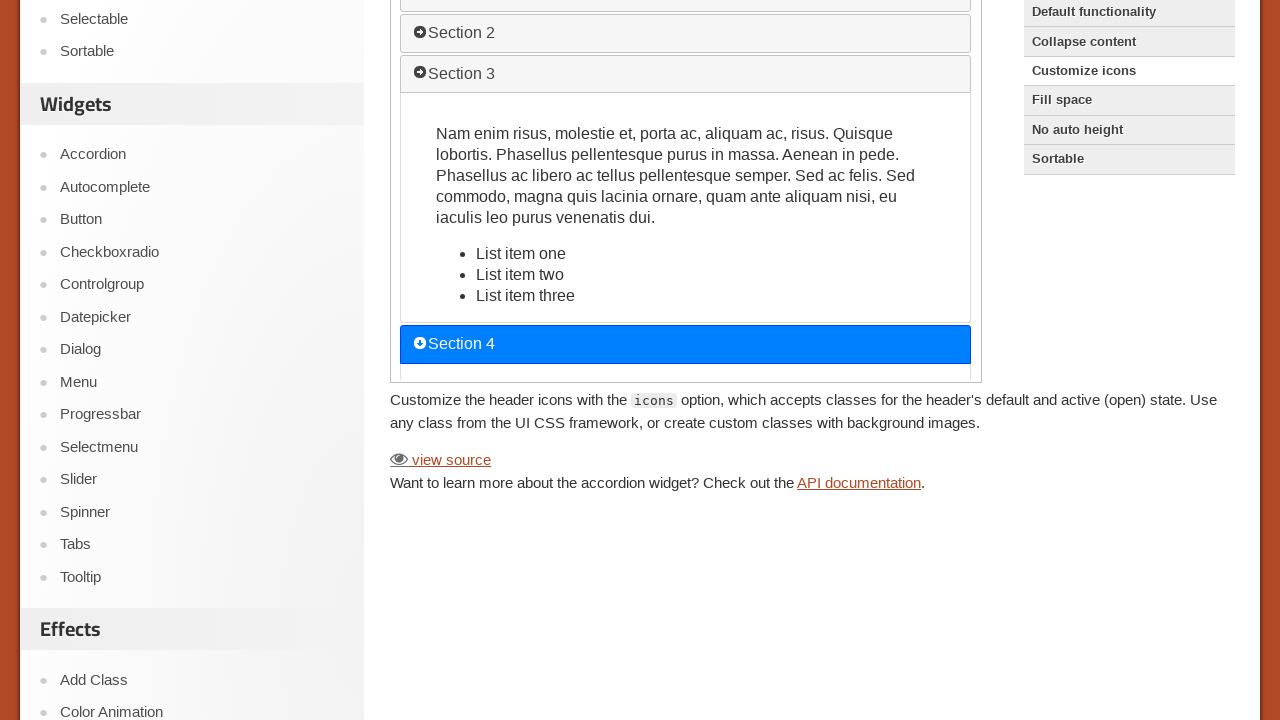

Waited 500ms for accordion section 3 to expand
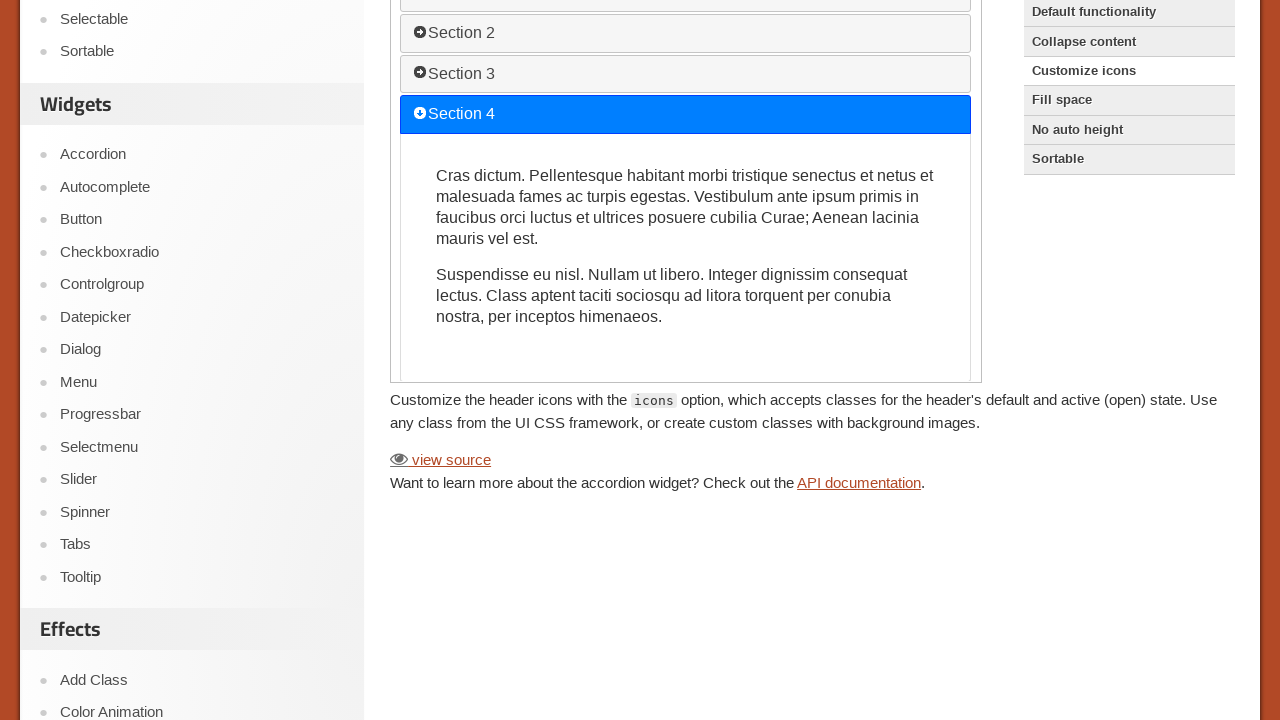

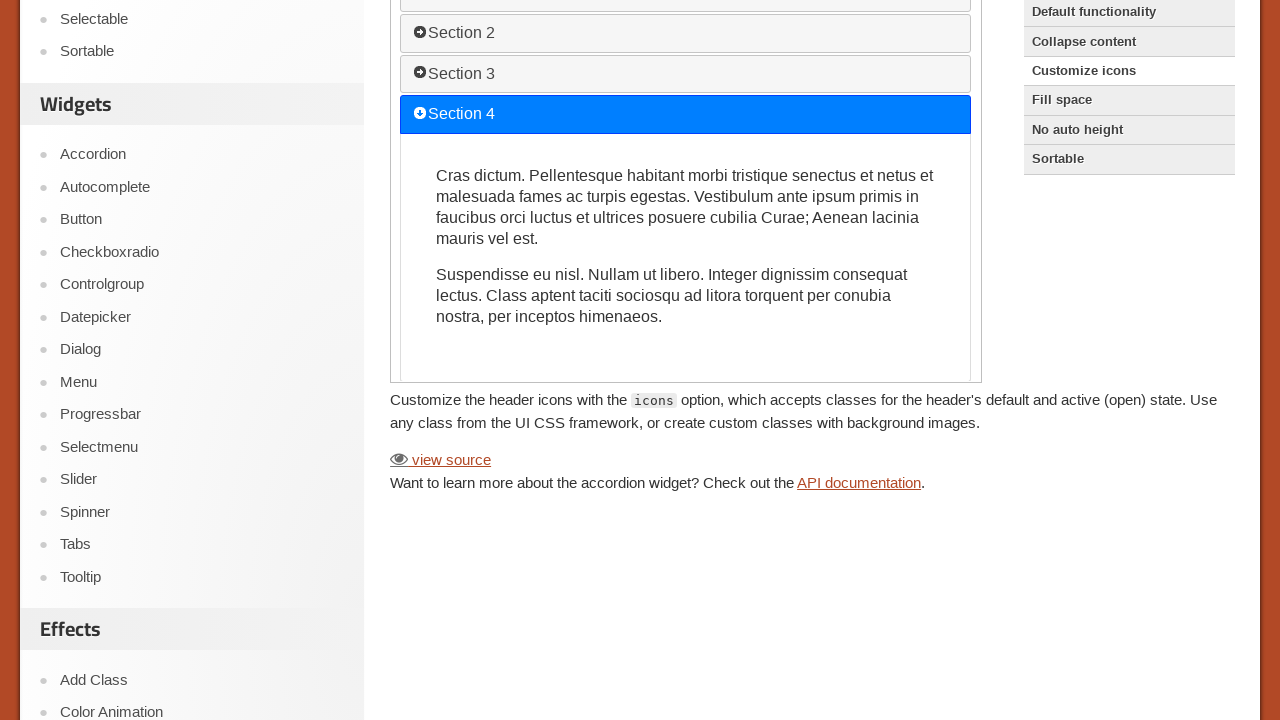